Tests prompt alert by clicking a button to trigger a prompt dialog, entering text, and accepting it

Starting URL: http://only-testing-blog.blogspot.com/2014/01/textbox.html

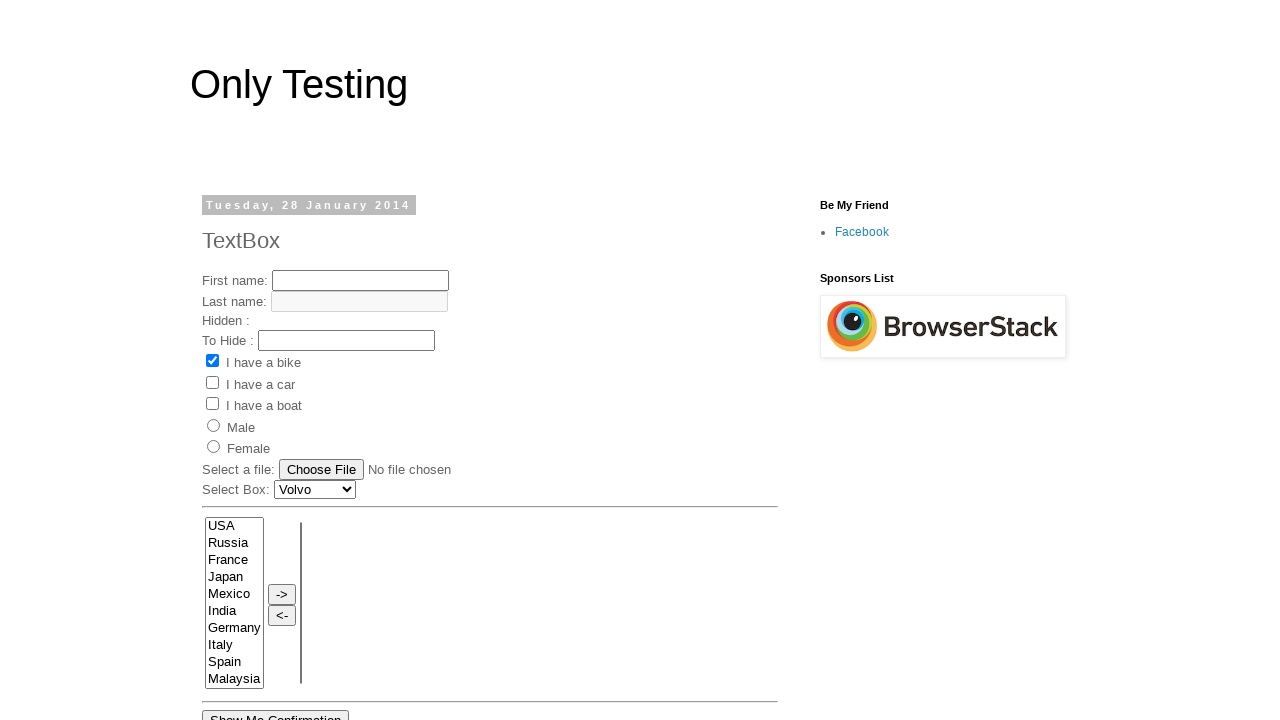

Set up dialog handler to accept prompt with text 'Rahul'
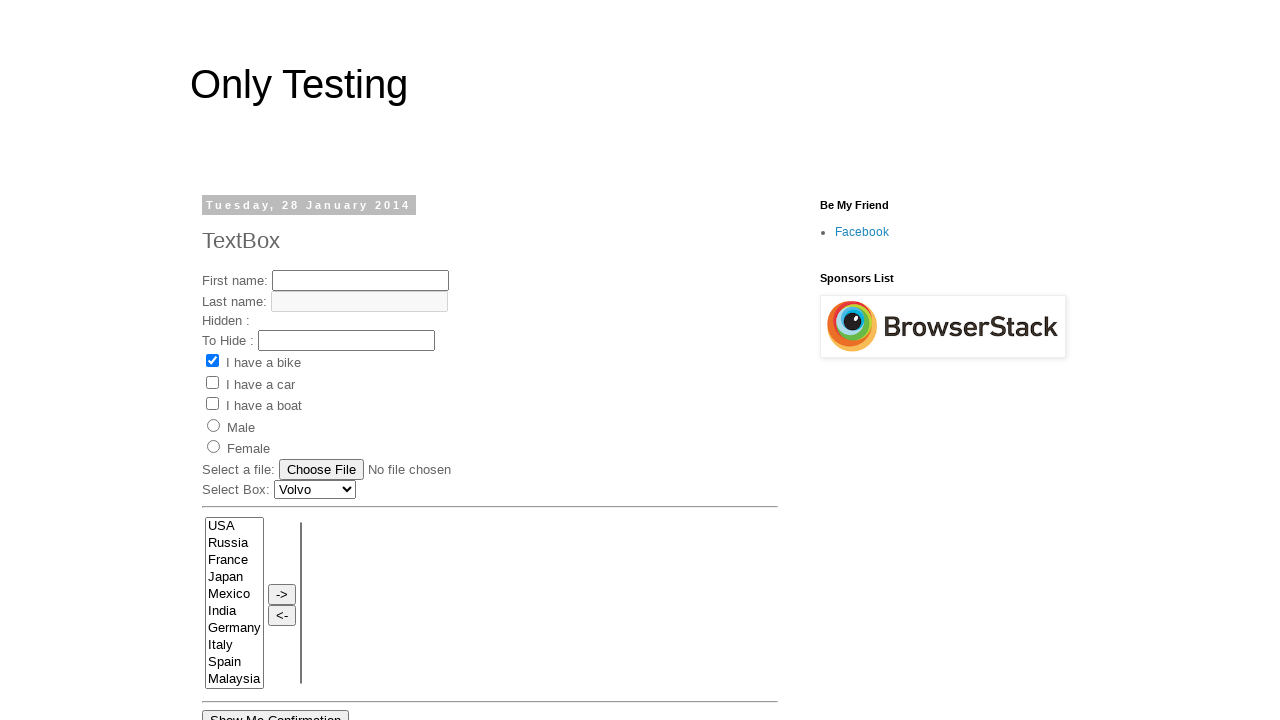

Clicked Prompt button to trigger prompt alert at (364, 360) on xpath=//*[contains(text(),'Prompt')]
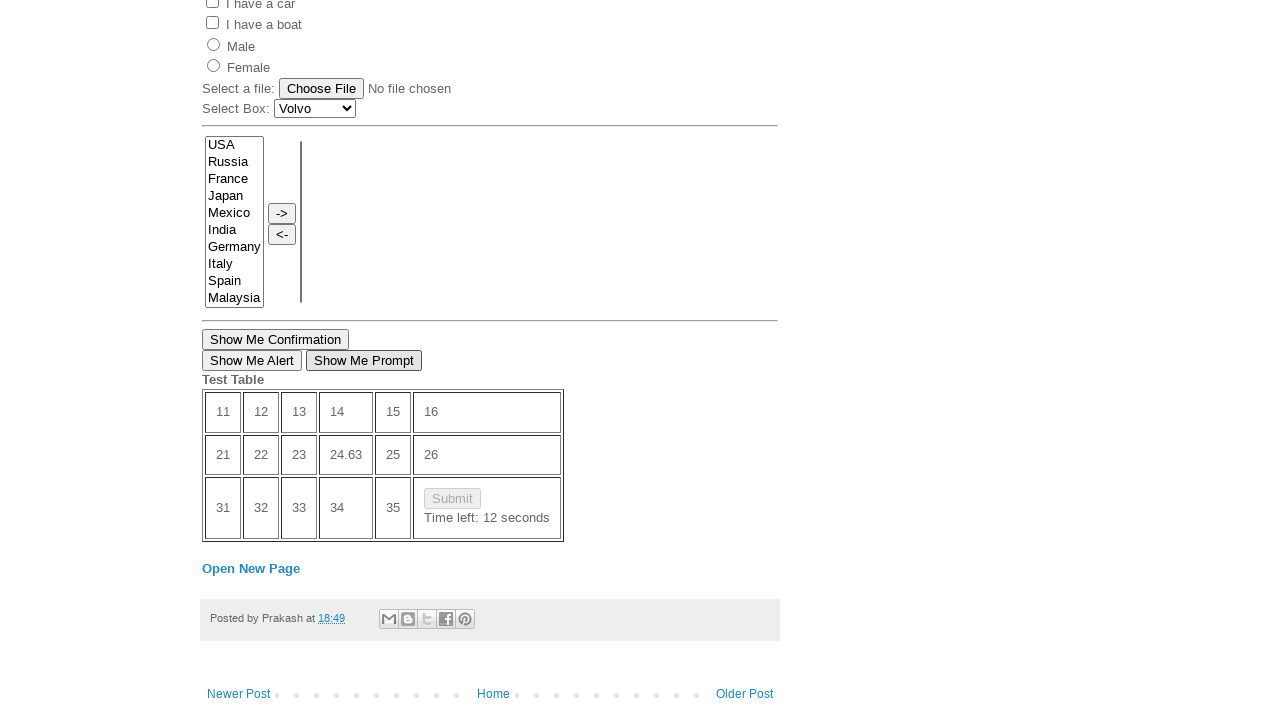

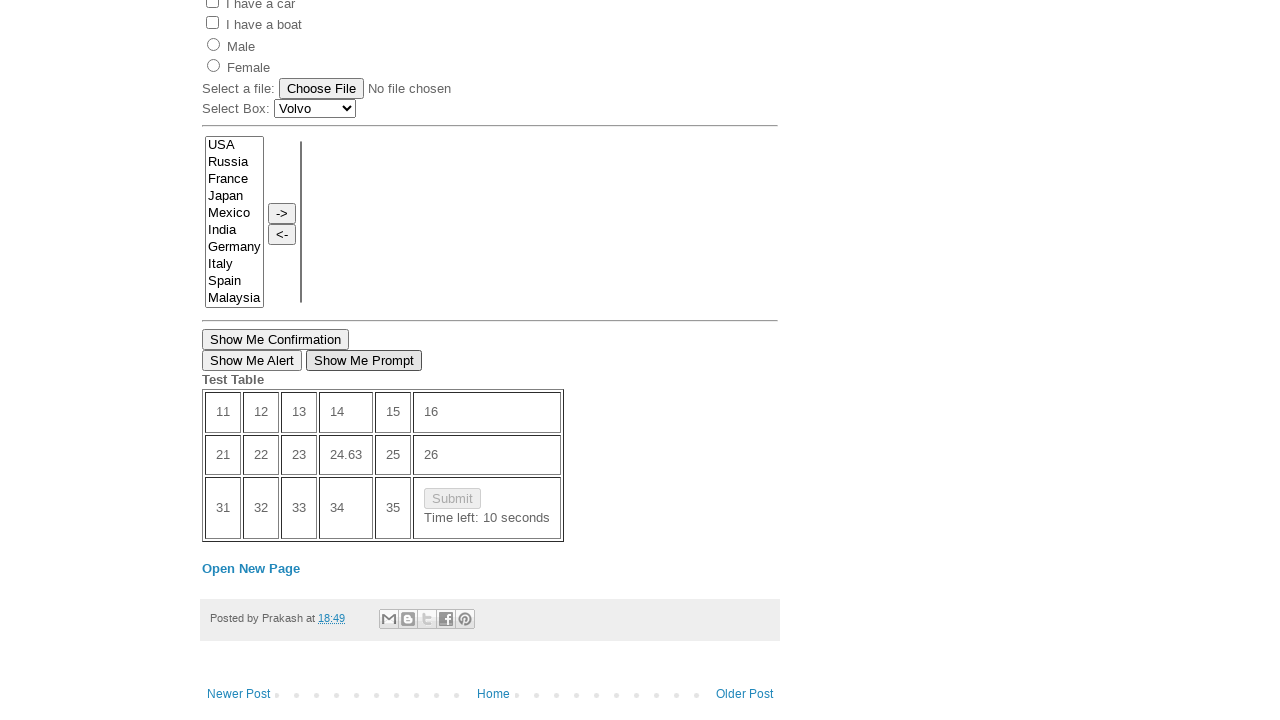